Tests text input functionality by entering text into a field and clicking a button to update its label

Starting URL: http://uitestingplayground.com/textinput

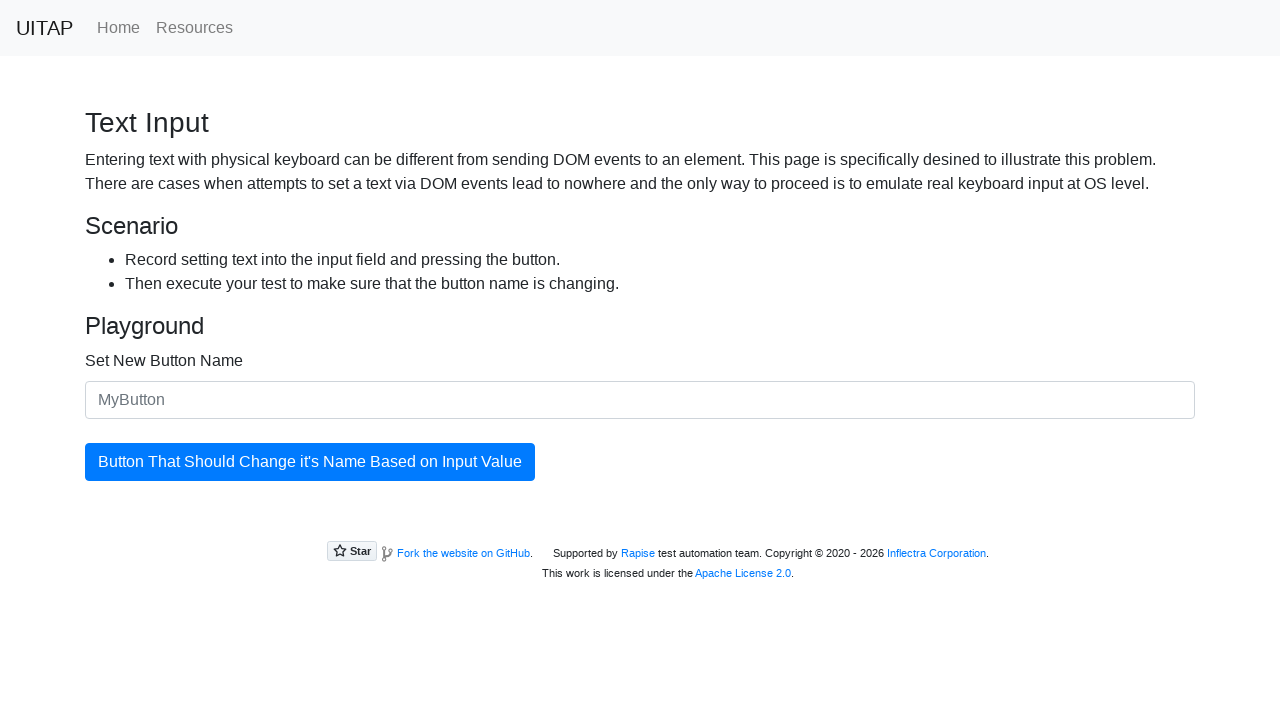

Filled text input field with 'SkyPro' on #newButtonName
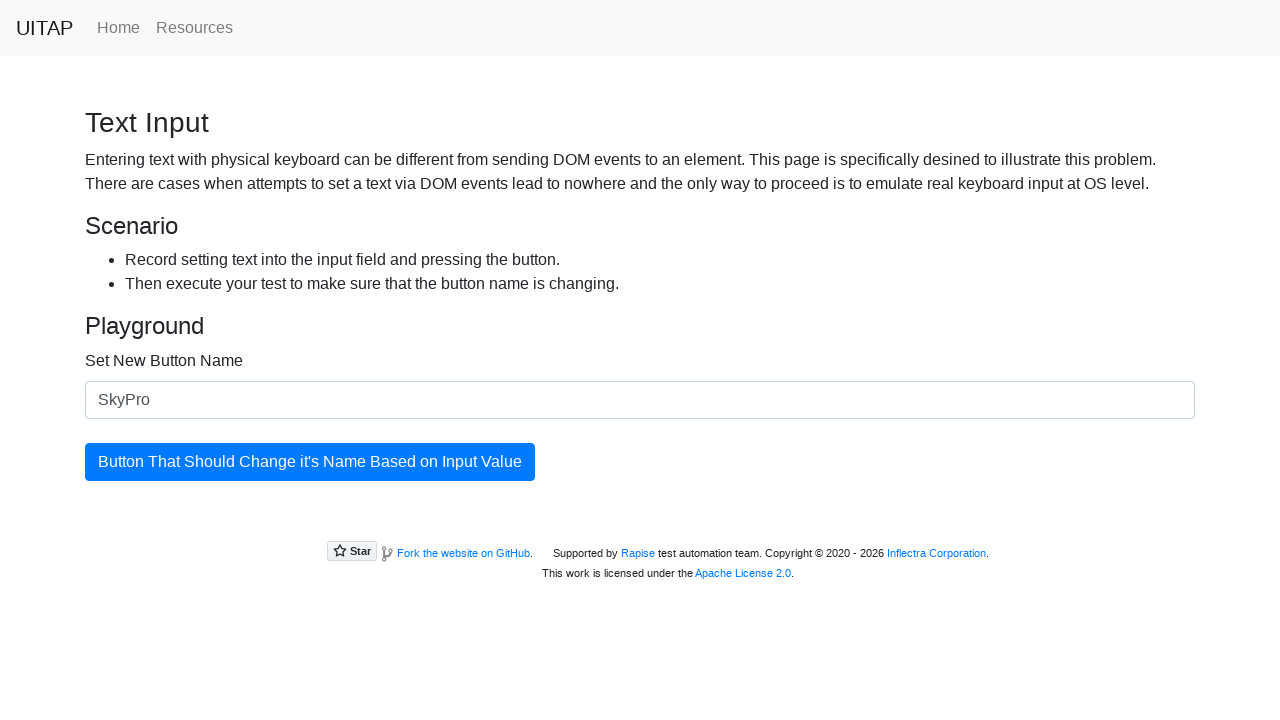

Clicked button to update its label at (310, 462) on #updatingButton
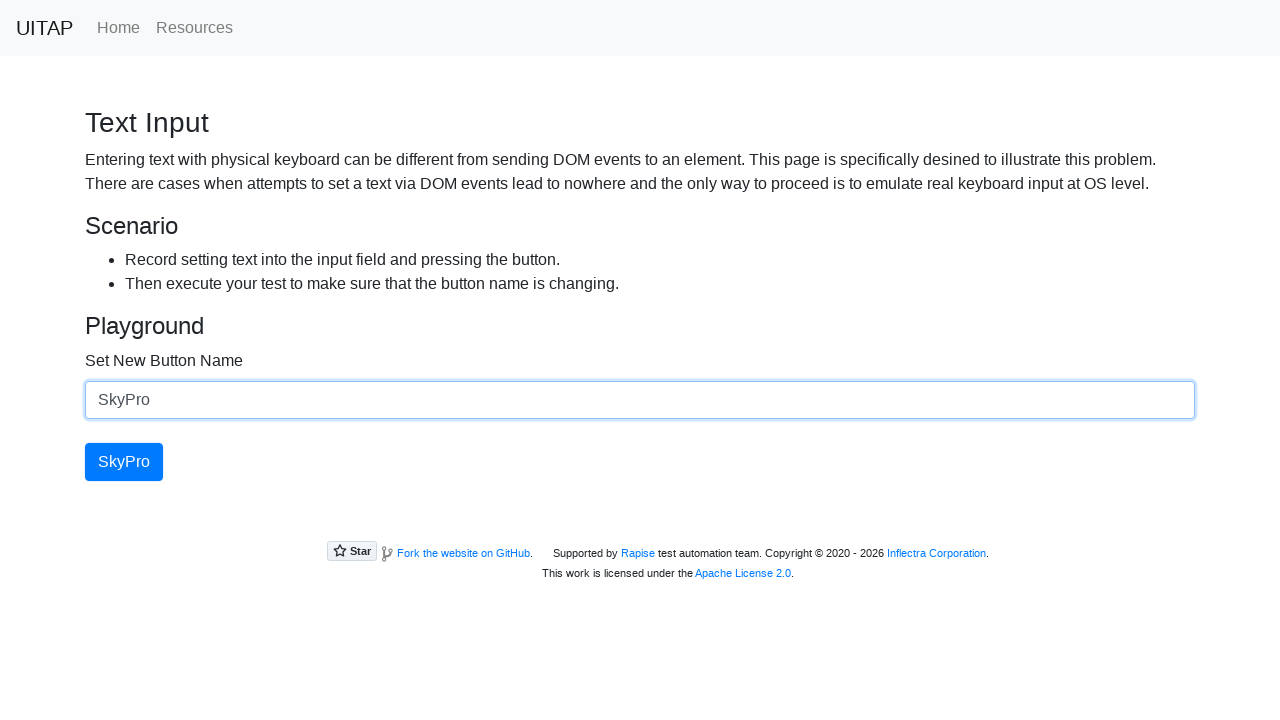

Retrieved updated button text content
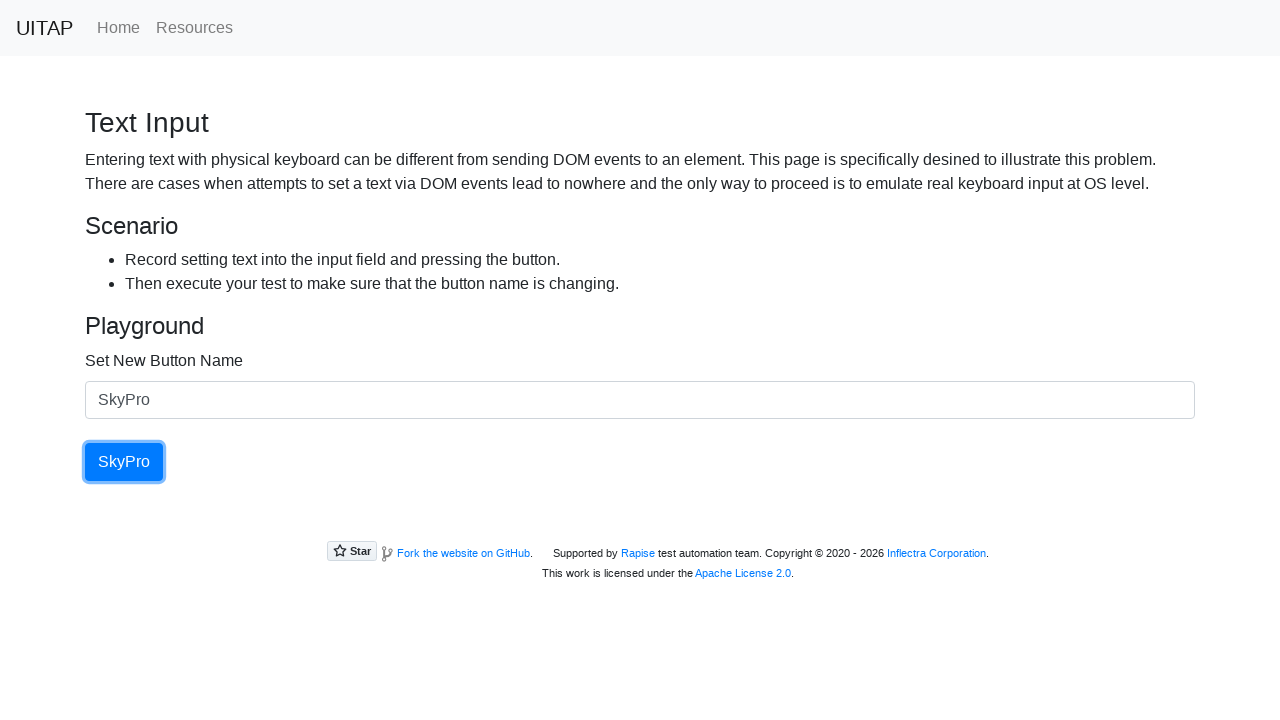

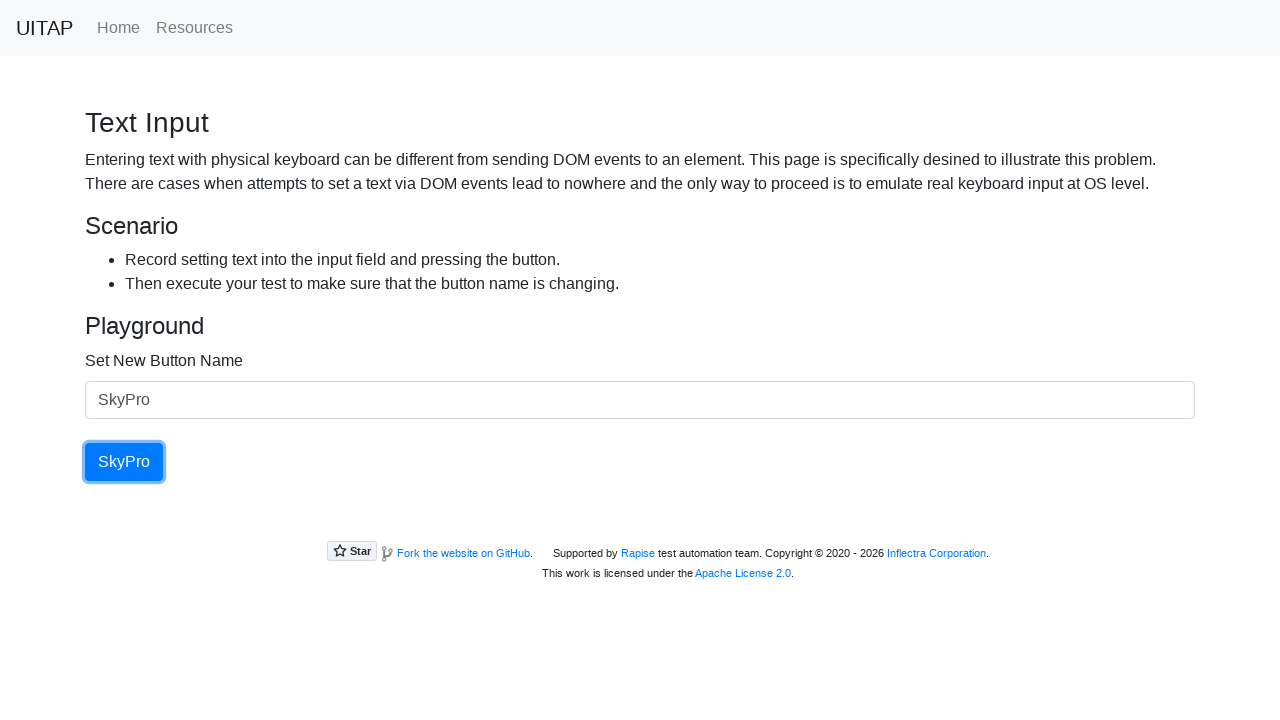